Tests alert handling by entering a name and triggering an alert, then dismissing it

Starting URL: https://rahulshettyacademy.com/AutomationPractice/

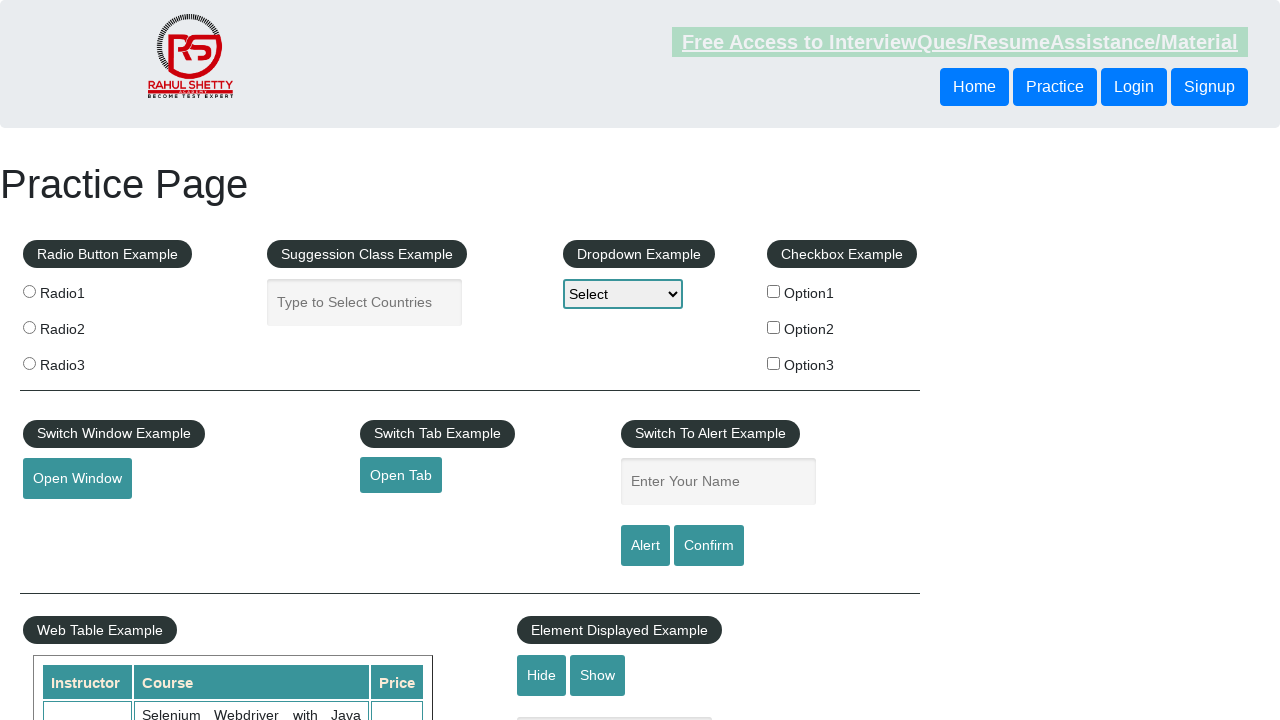

Filled name field with 'basava' on #name
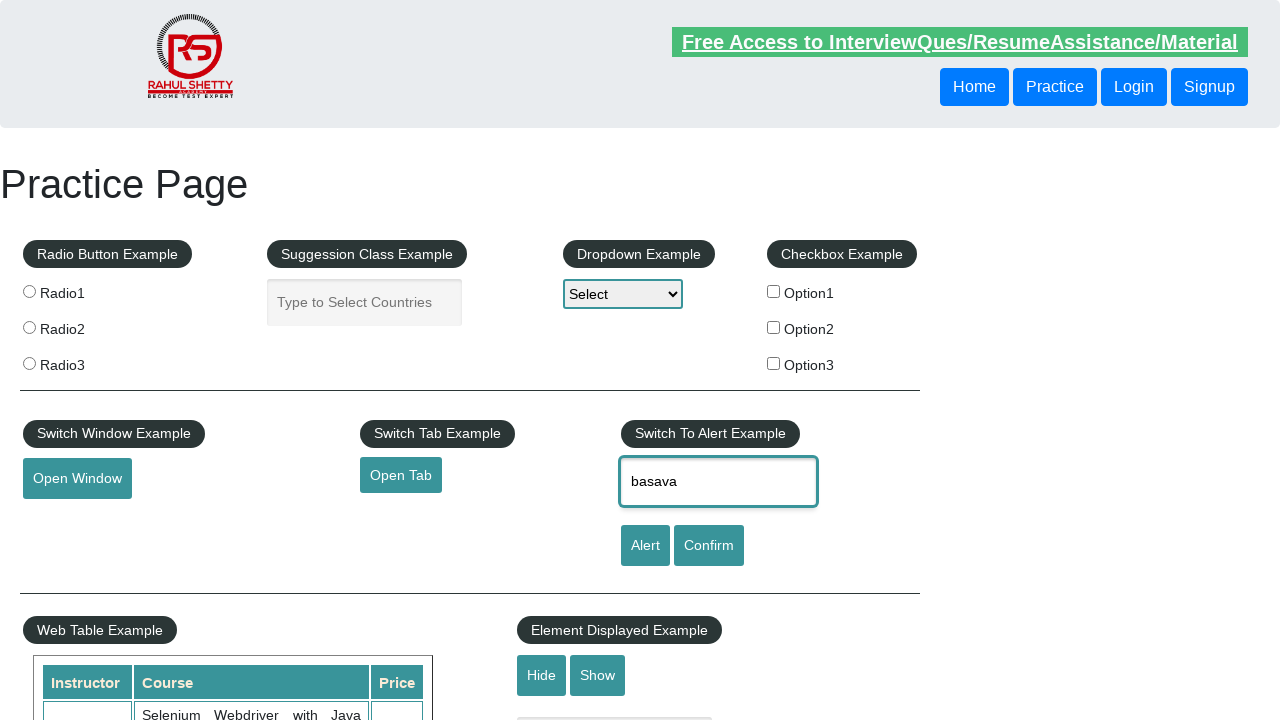

Set up dialog handler to dismiss alerts
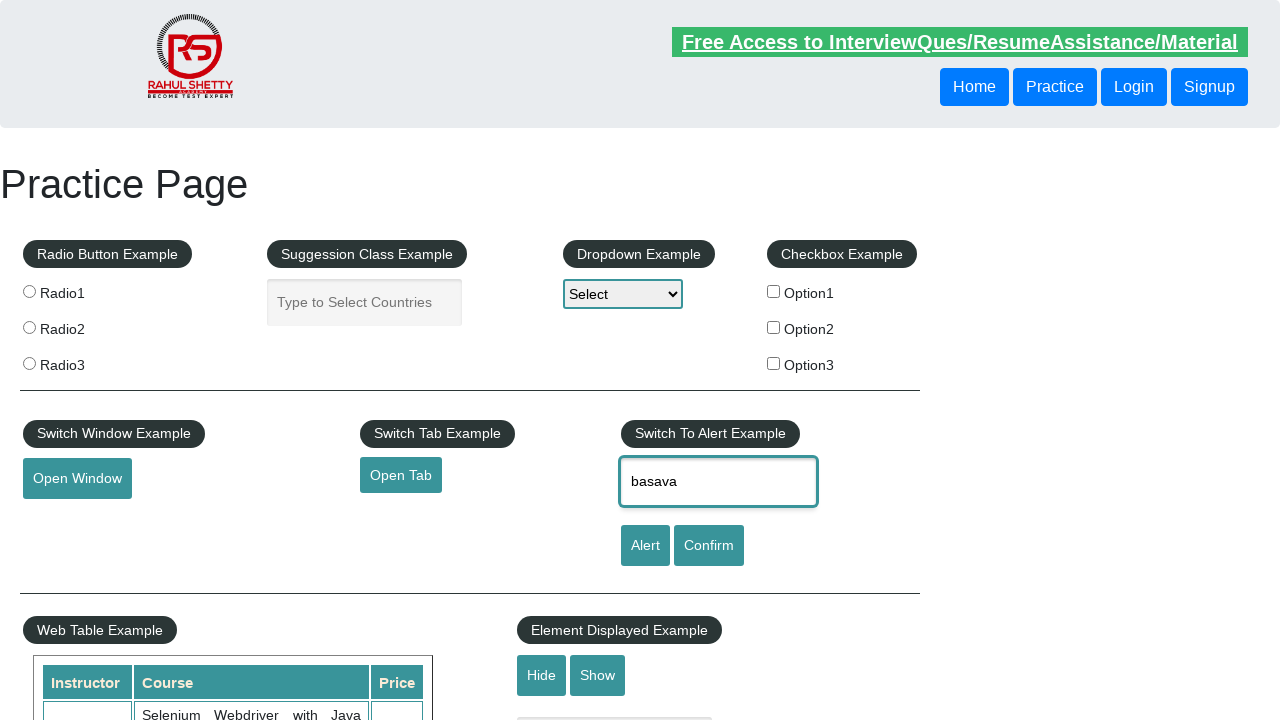

Clicked alert button to trigger alert at (645, 546) on #alertbtn
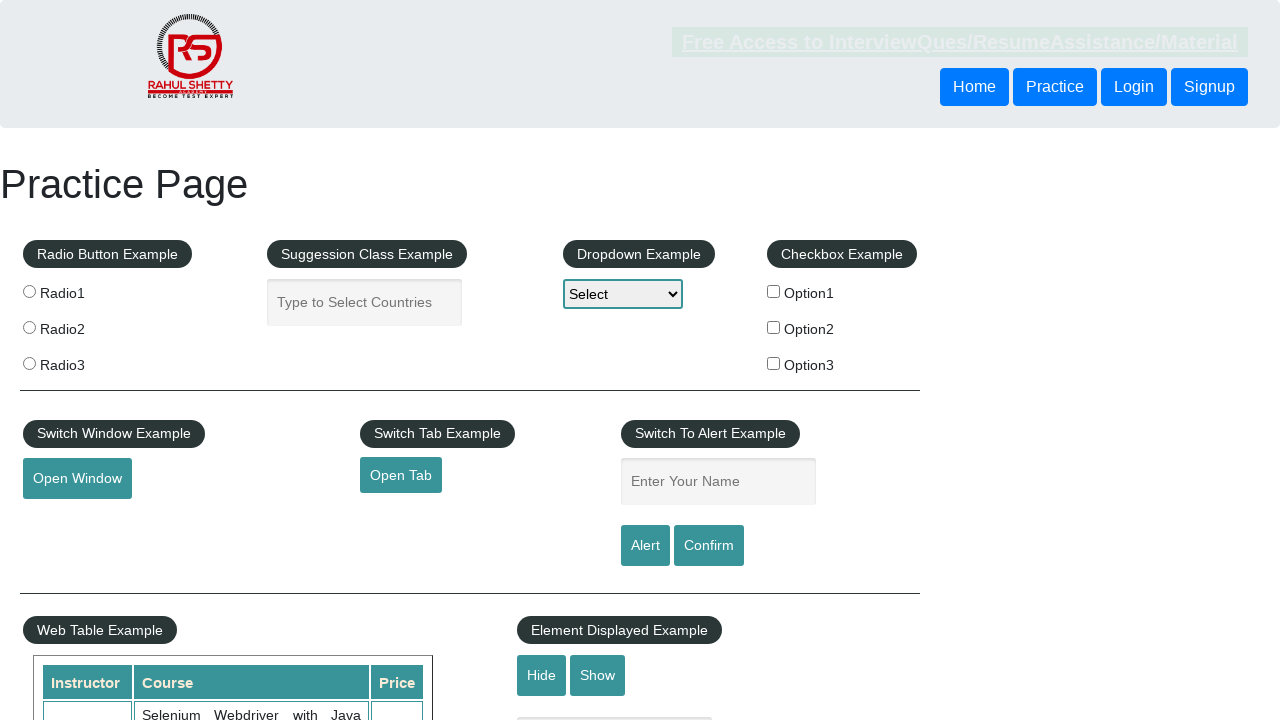

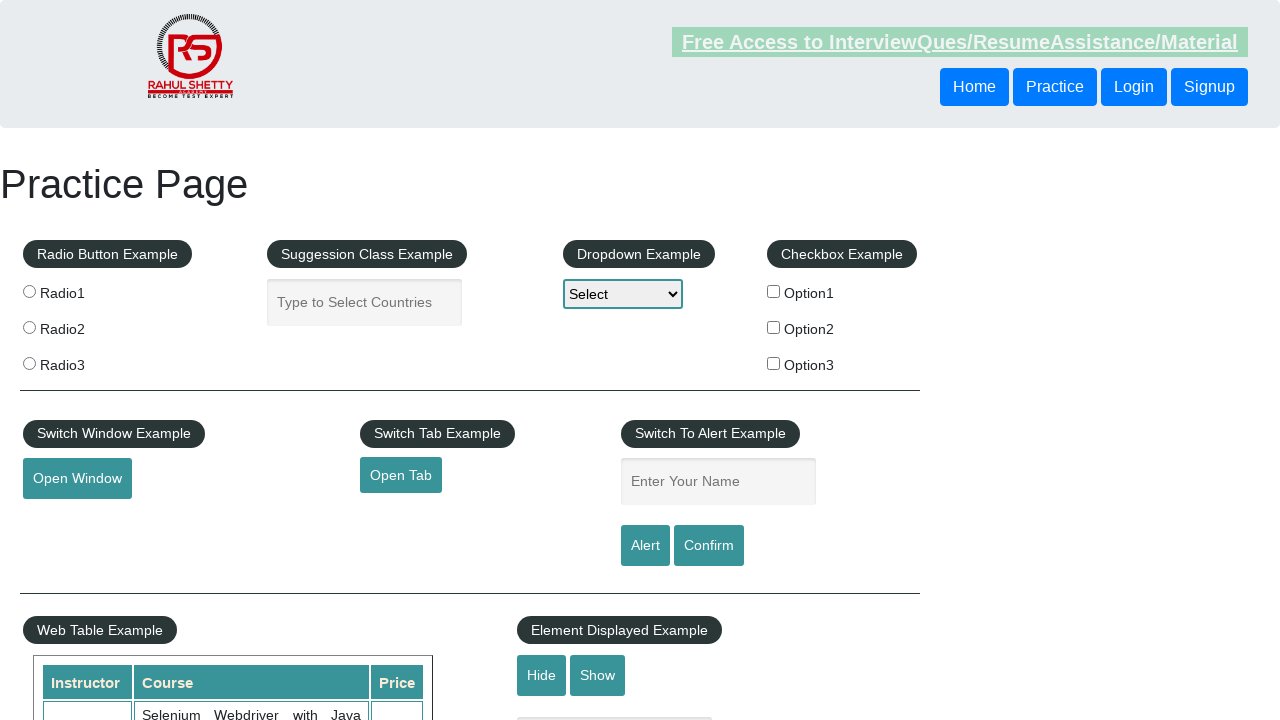